Navigates to the demo e-commerce website and verifies that multiple anchor links and product elements are present on the page.

Starting URL: https://www.demoblaze.com/index.html

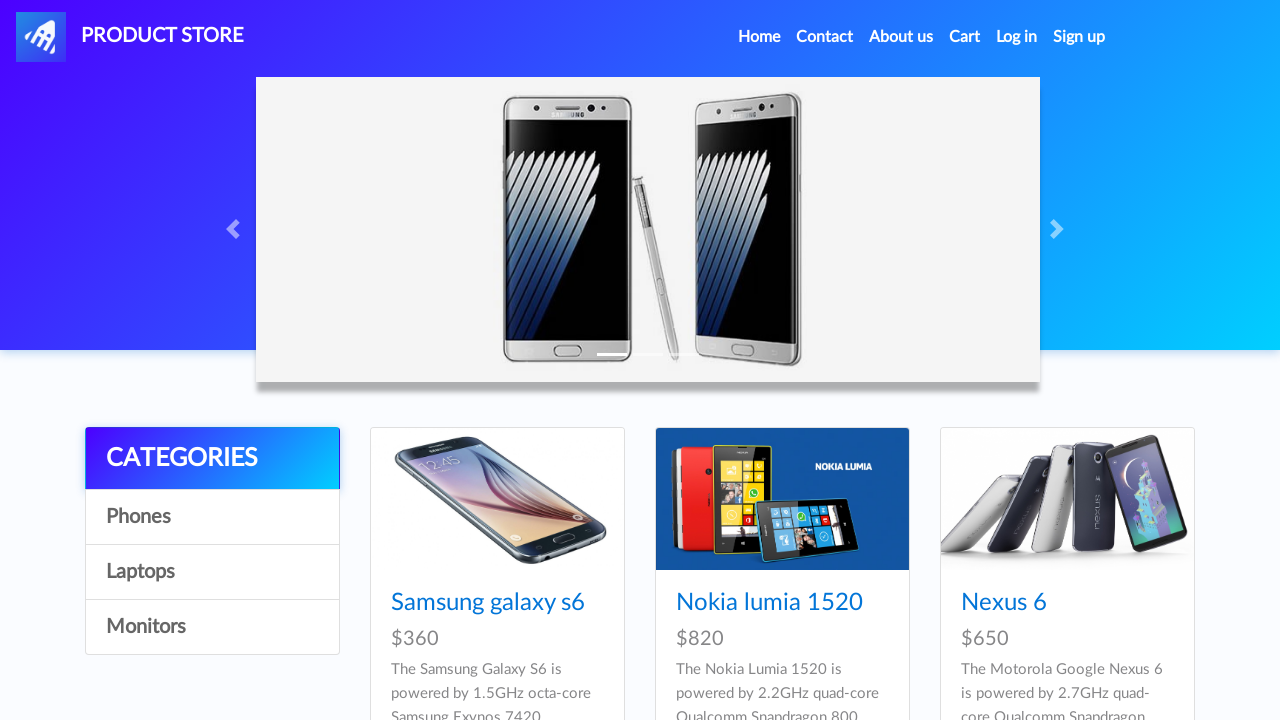

Navigated to demoblaze e-commerce website
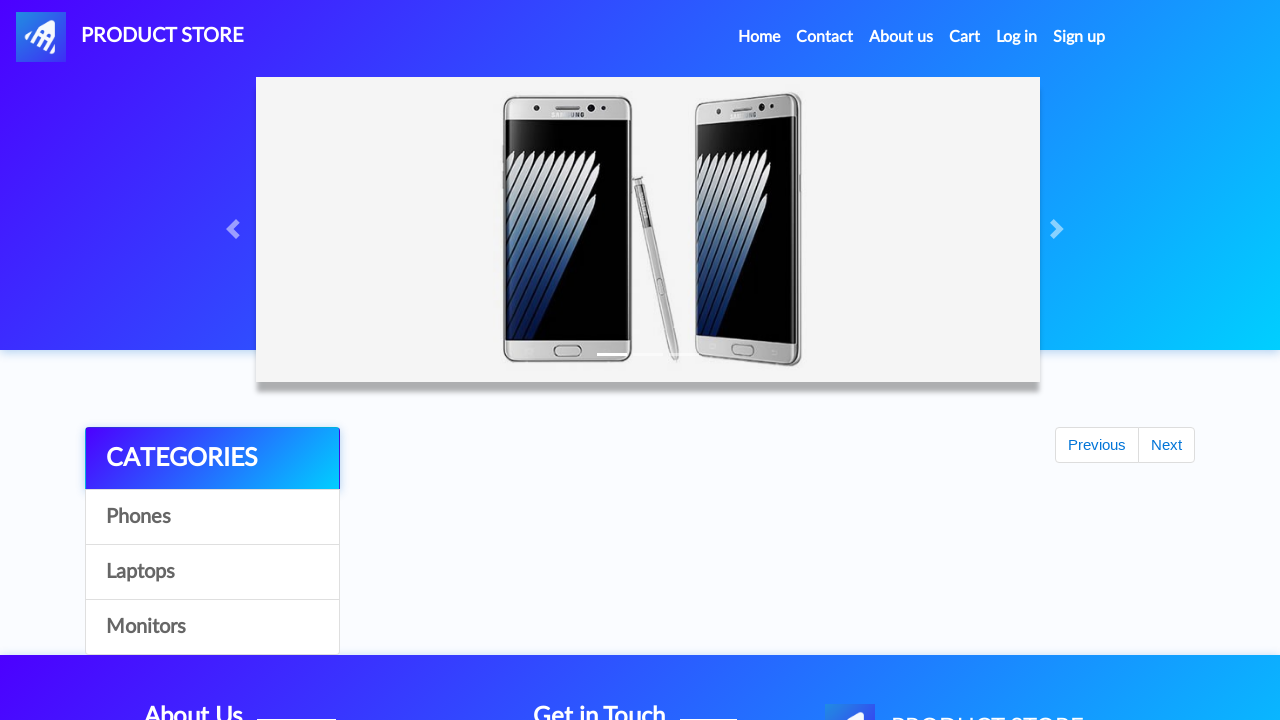

Waited for anchor links to load on the page
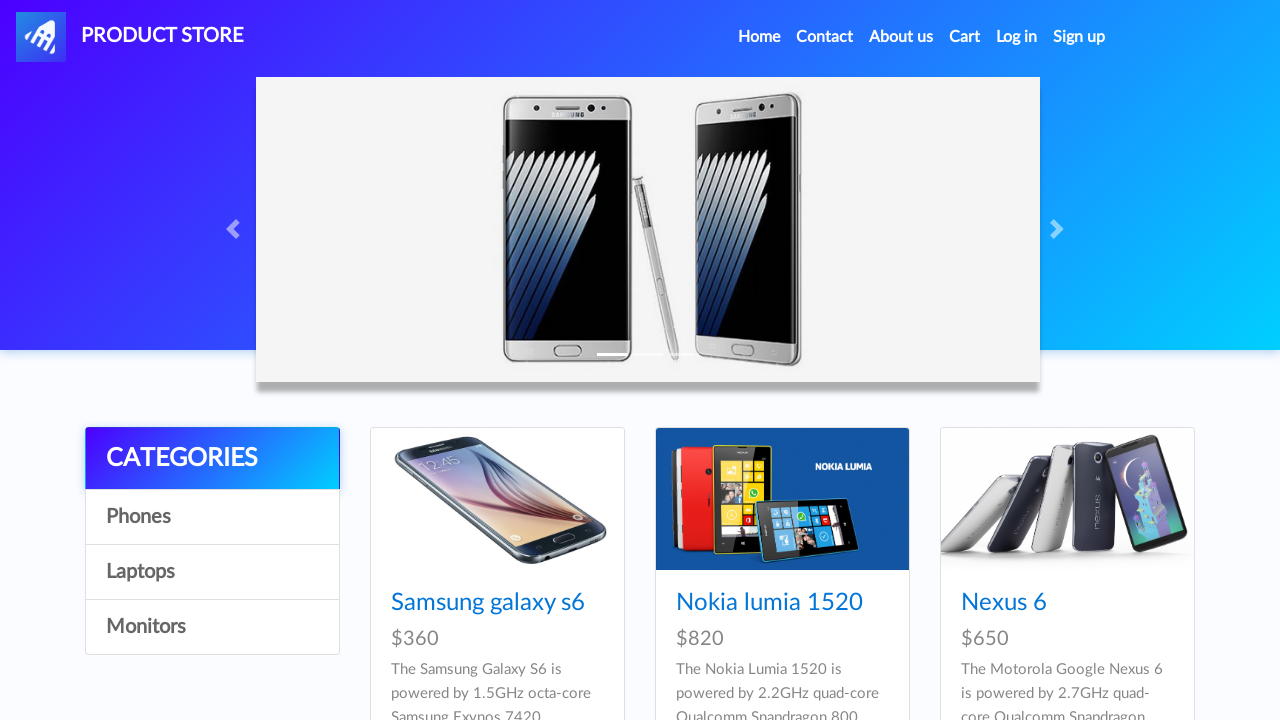

Found 33 anchor links on the page
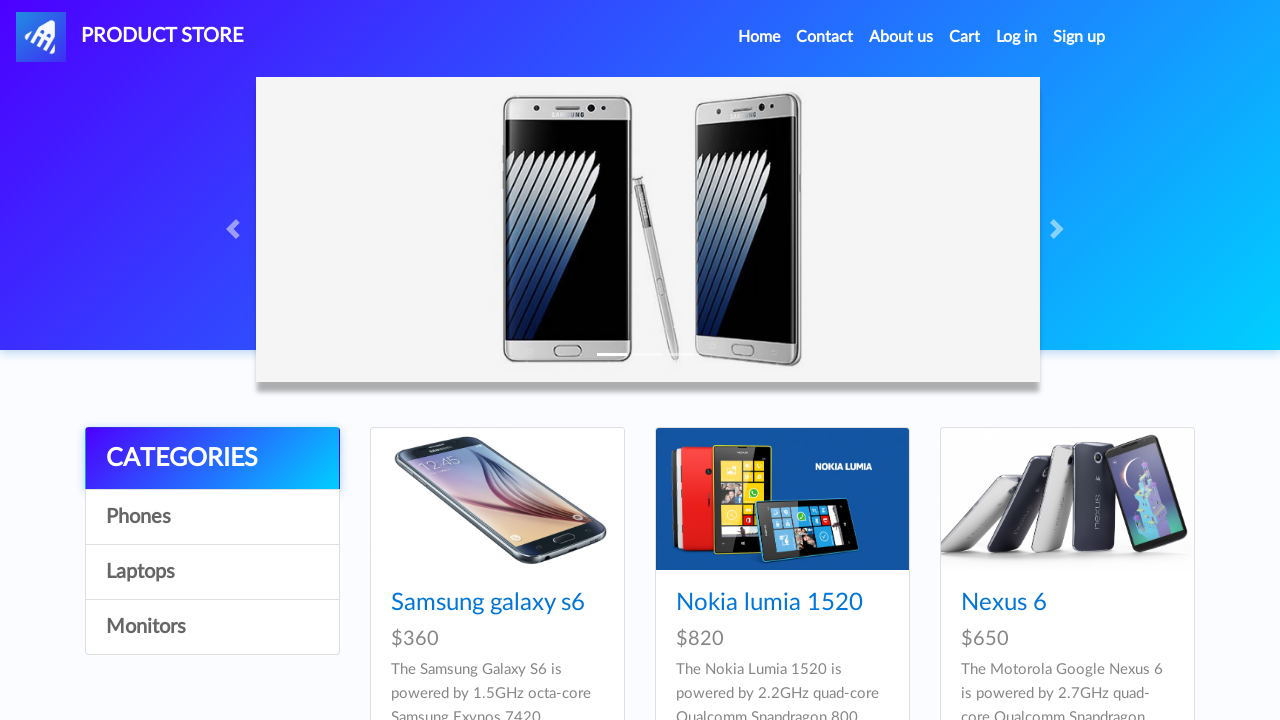

Verified that multiple anchor links exist on the page
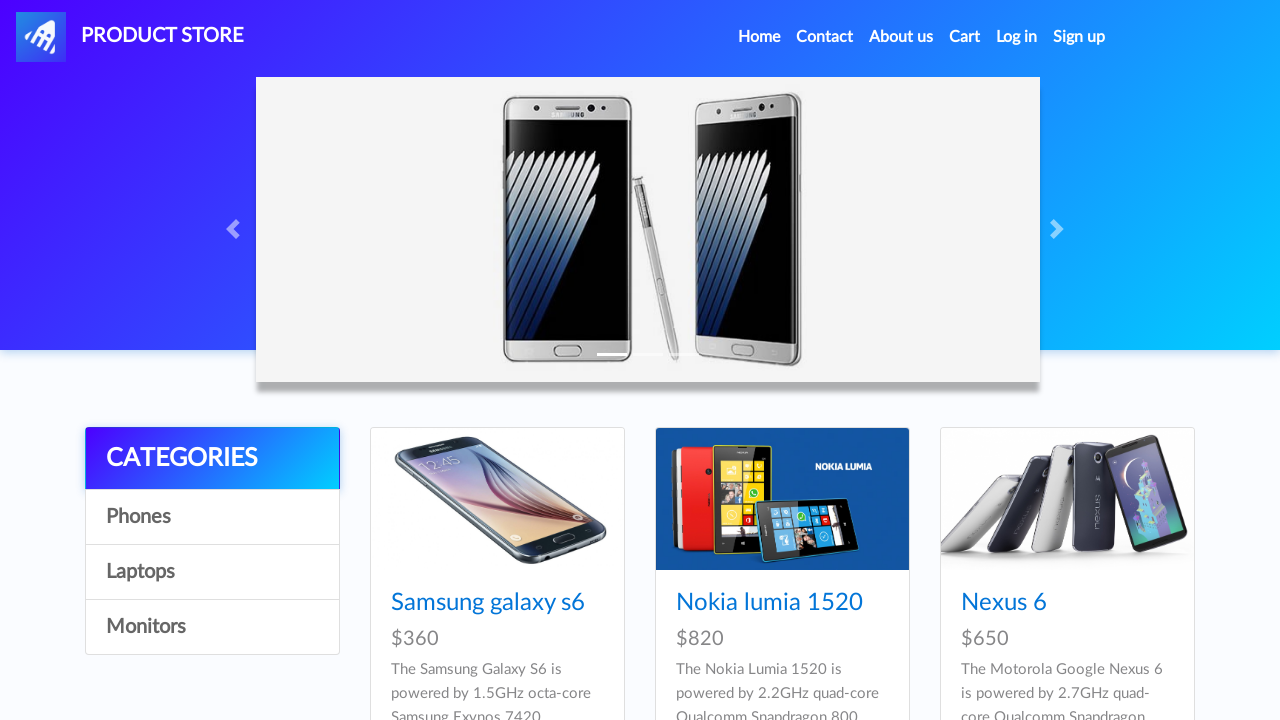

Waited for products section to load
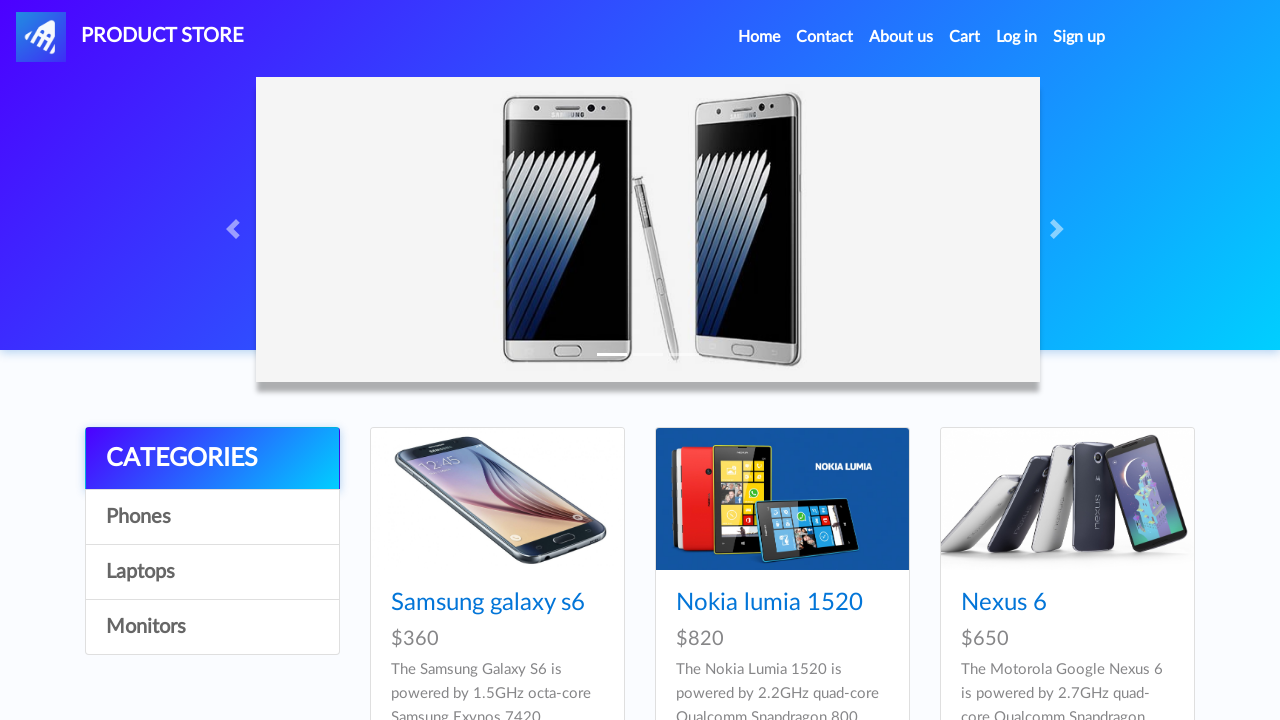

Found 9 product elements on the page
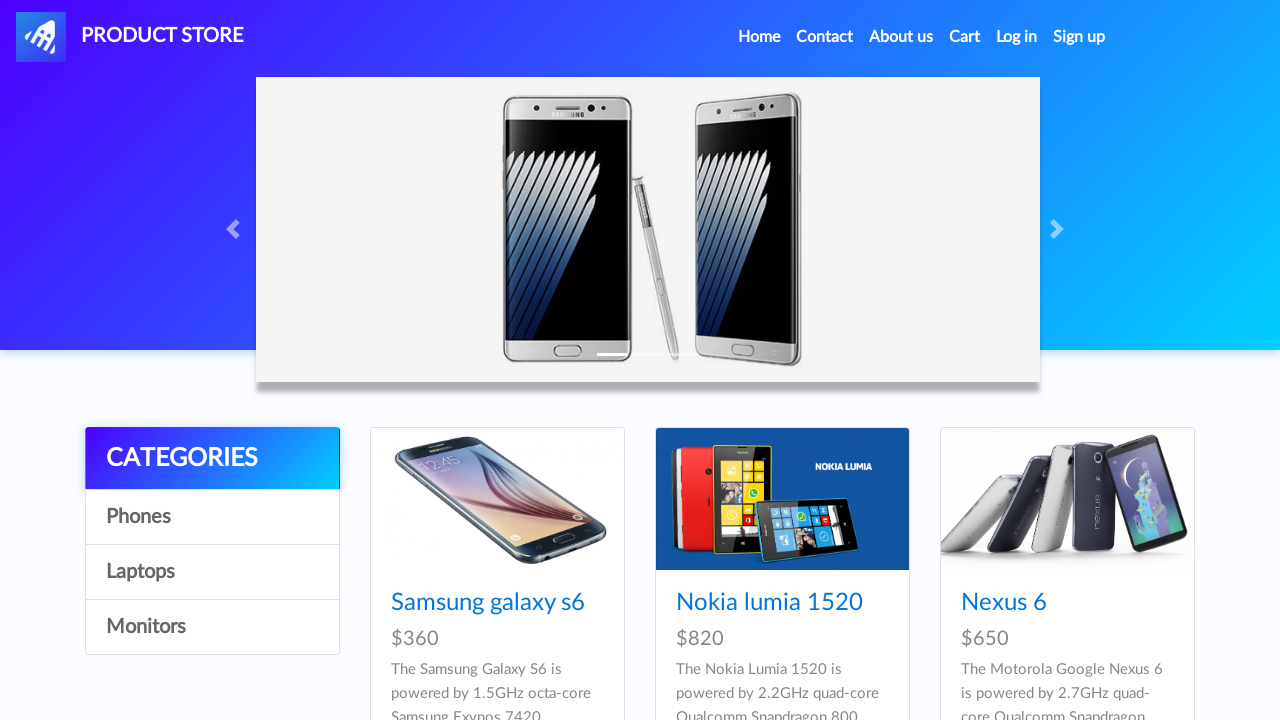

Verified that multiple product elements are displayed on the page
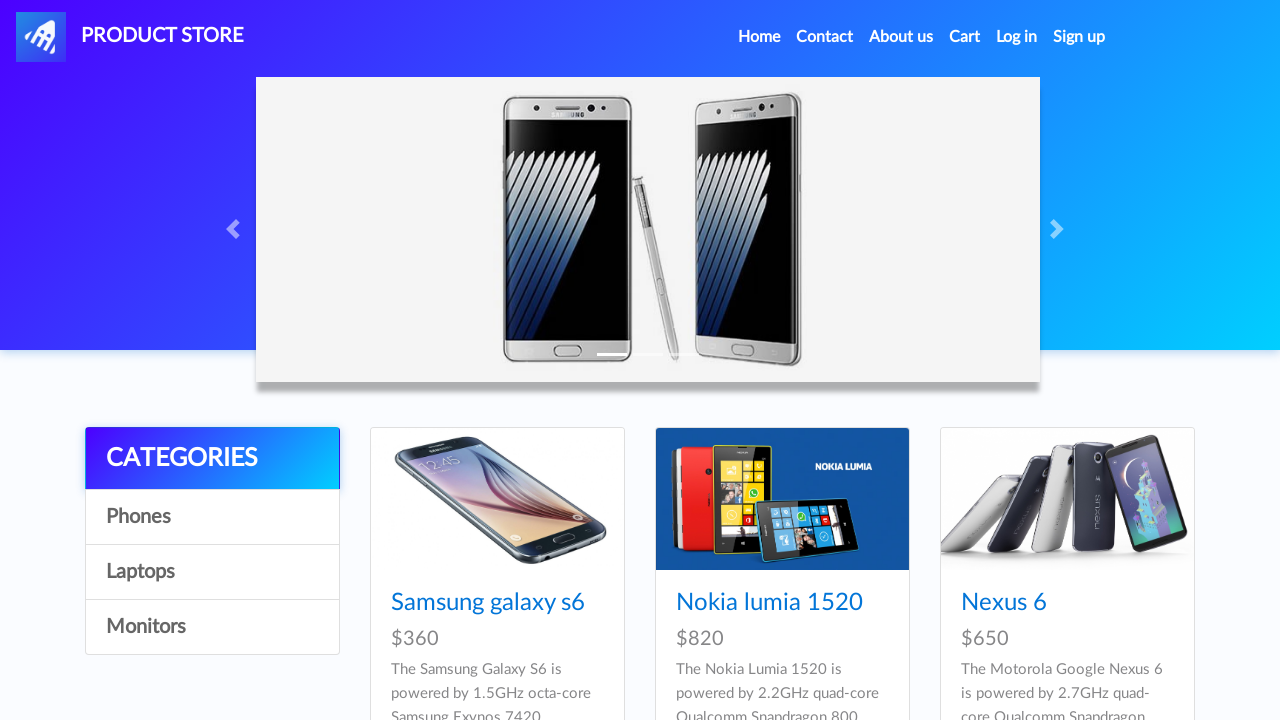

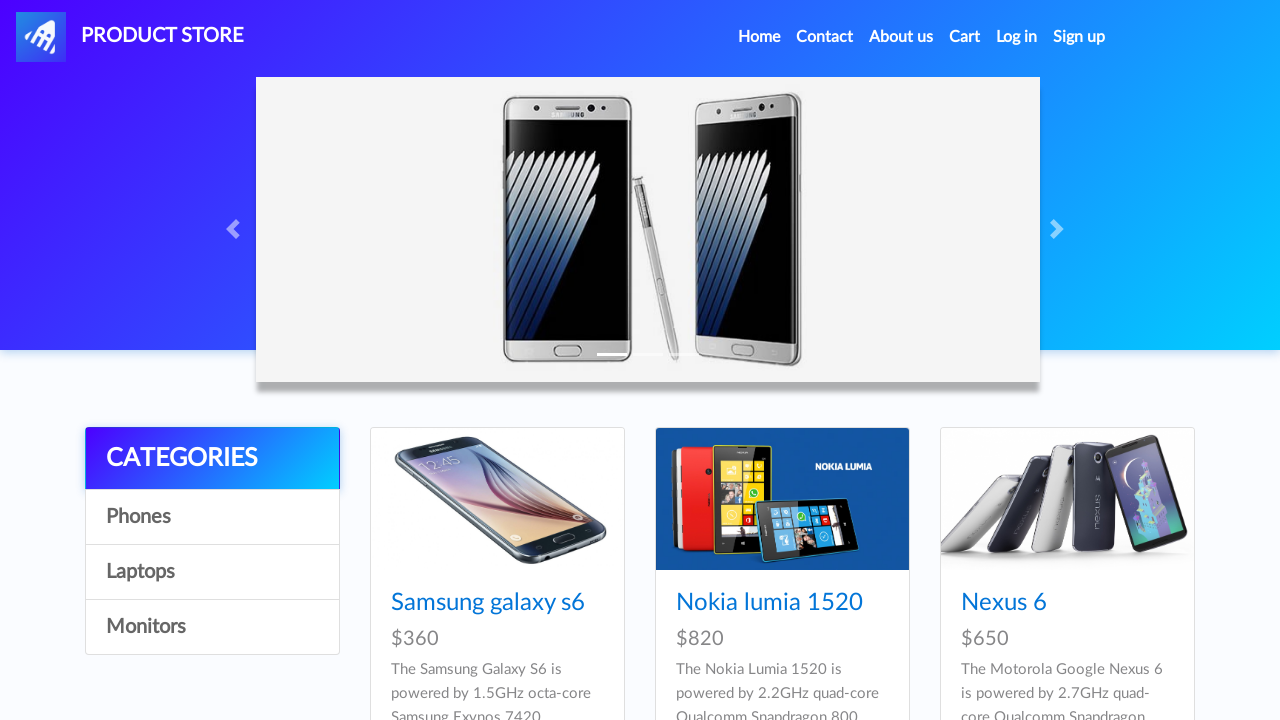